Navigates to Rahul Shetty Academy website and verifies page loads by checking title and URL

Starting URL: https://rahulshettyacademy.com/

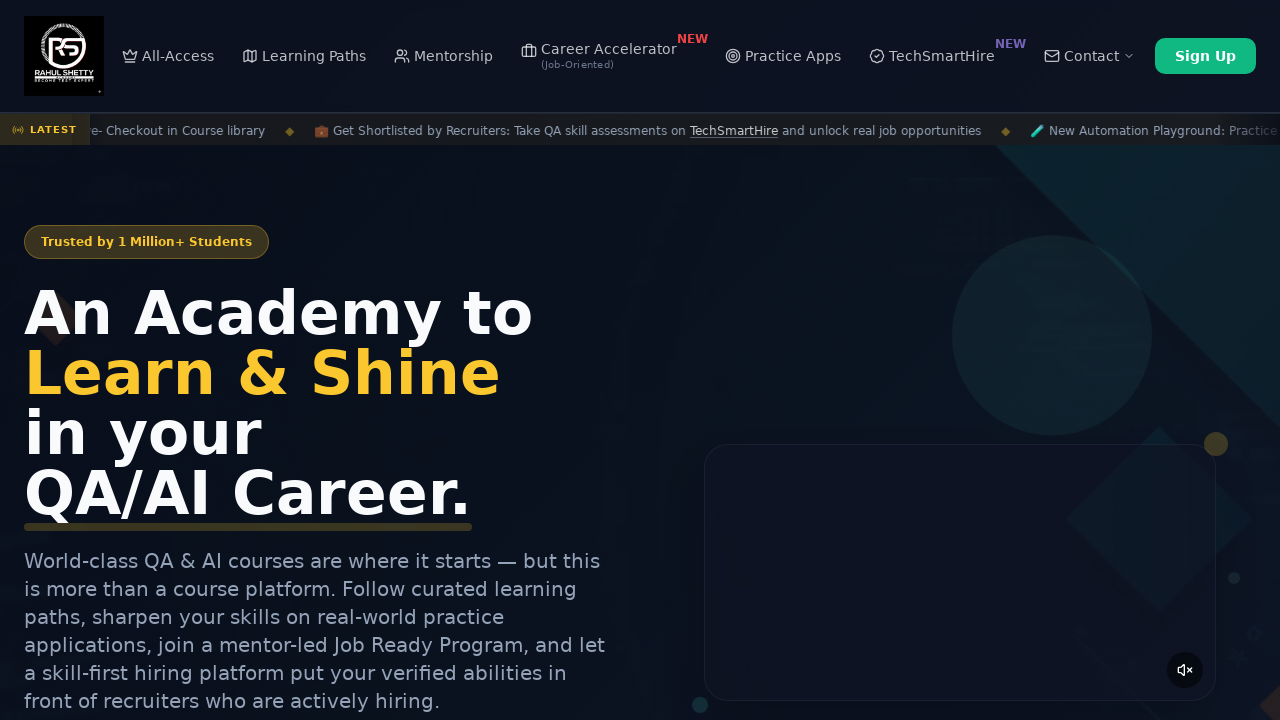

Navigated to Rahul Shetty Academy website
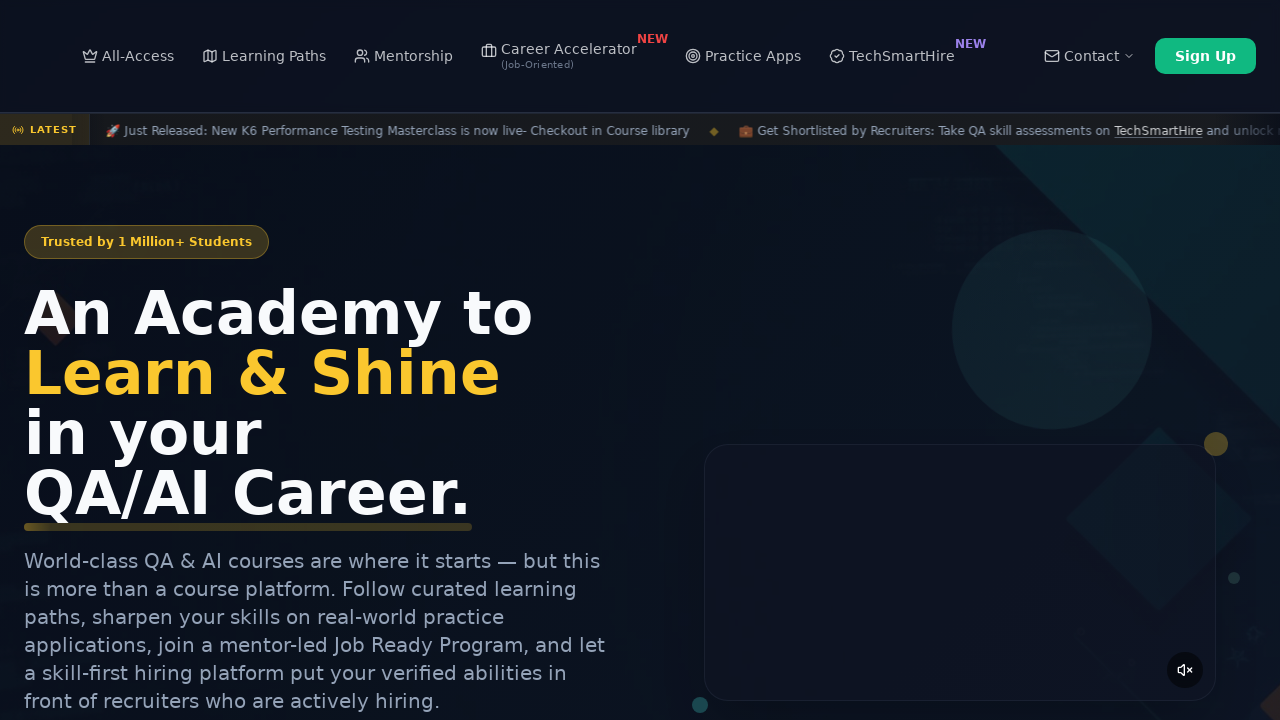

Waited for page DOM content to load
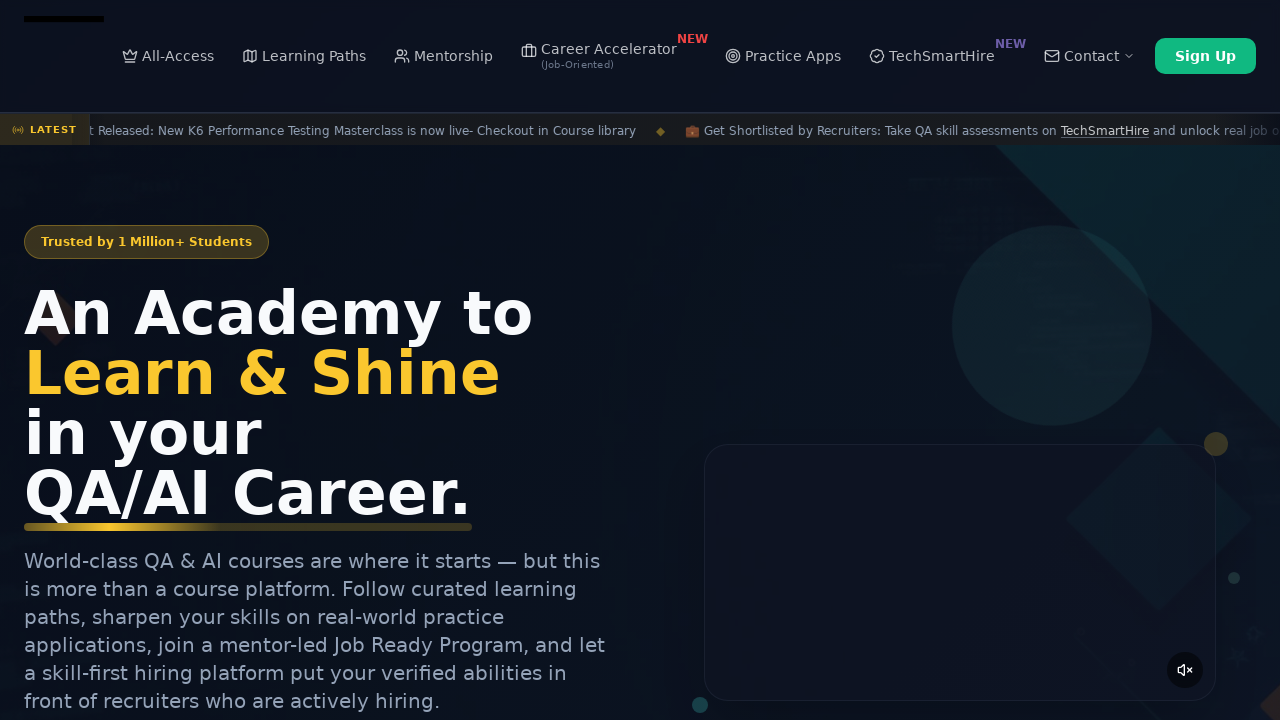

Retrieved page title: Rahul Shetty Academy | QA Automation, Playwright, AI Testing & Online Training
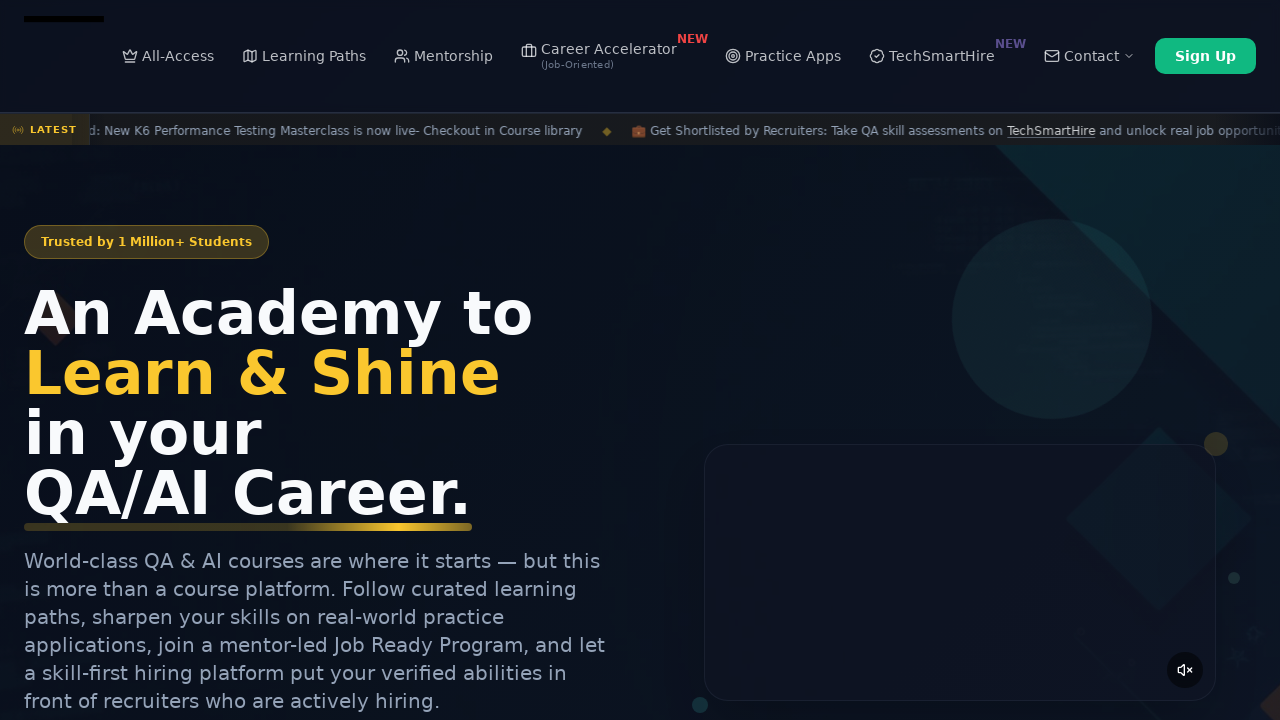

Retrieved current URL: https://rahulshettyacademy.com/
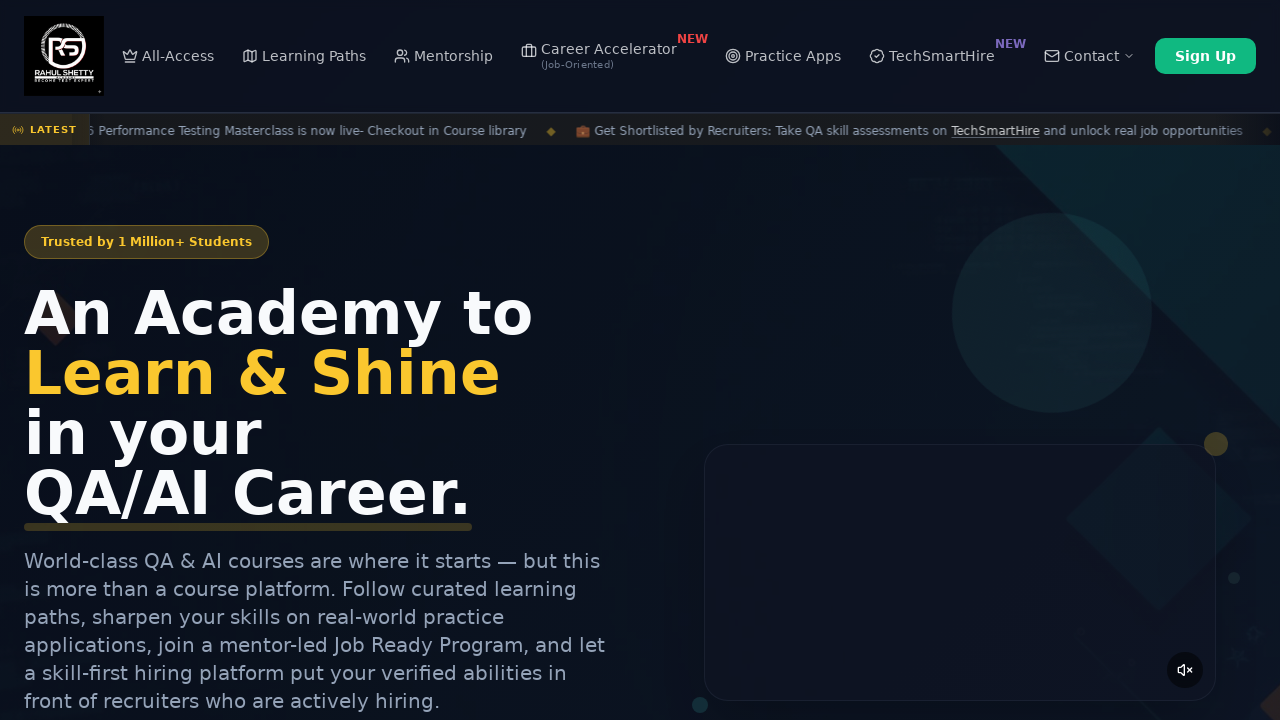

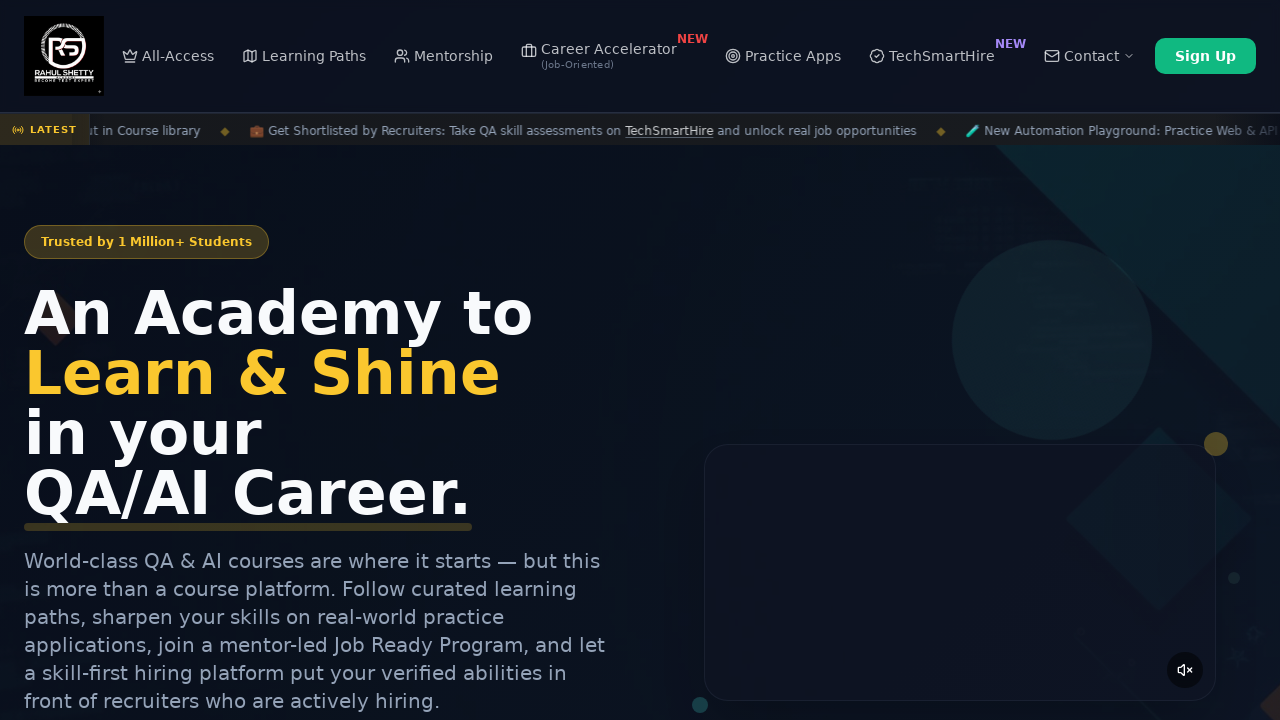